Navigates to Applitools demo page and clicks the login button to proceed to the next page

Starting URL: https://demo.applitools.com

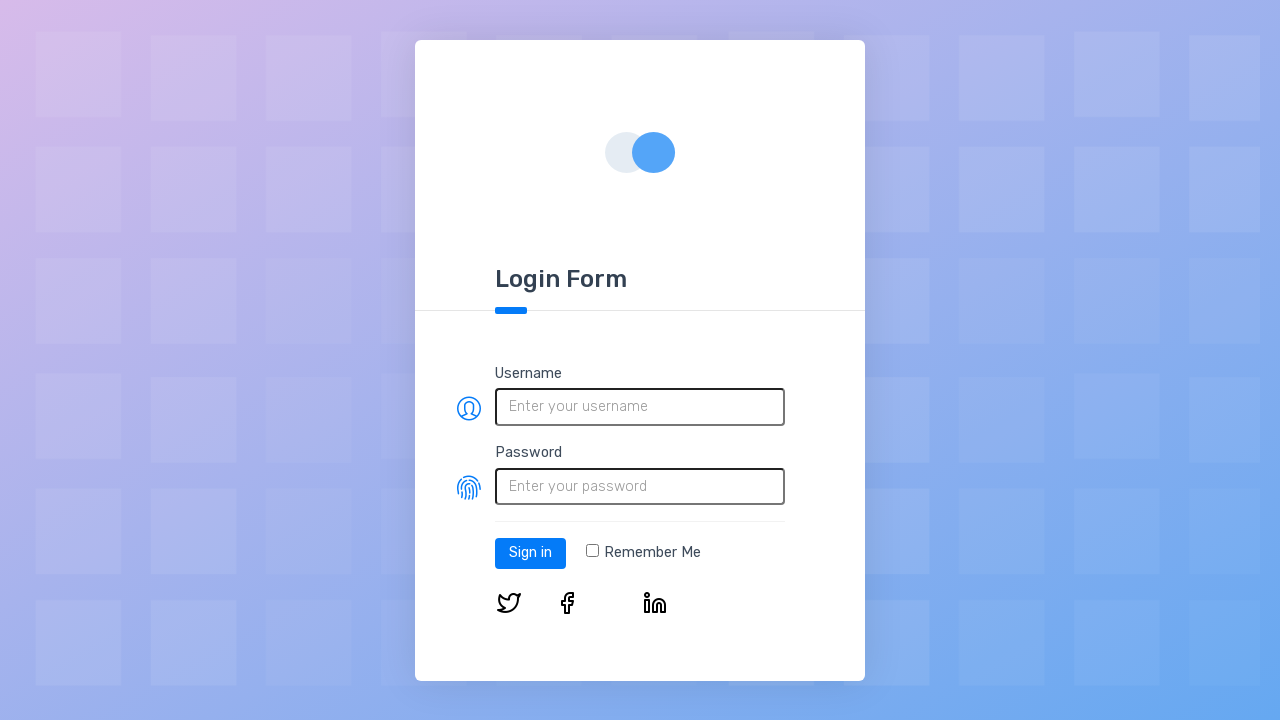

Waited for login button to load on Applitools demo page
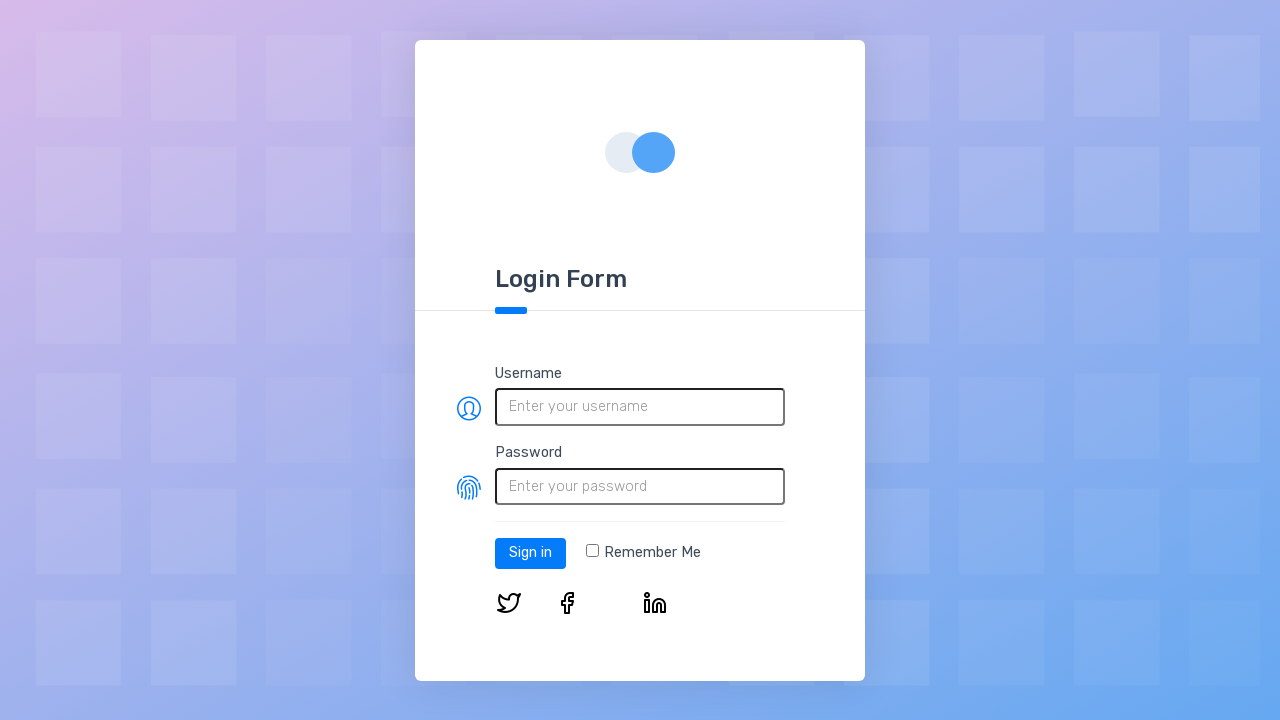

Clicked the Log in button at (530, 553) on #log-in
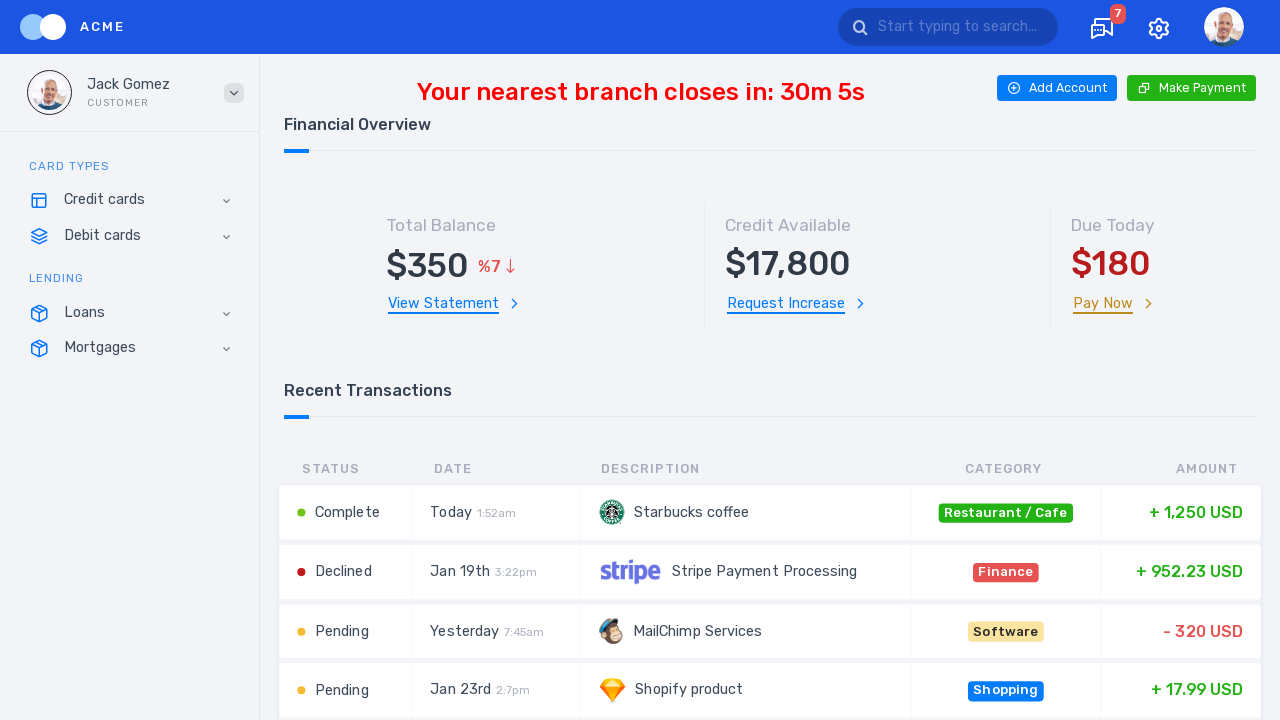

Navigation completed after login button click
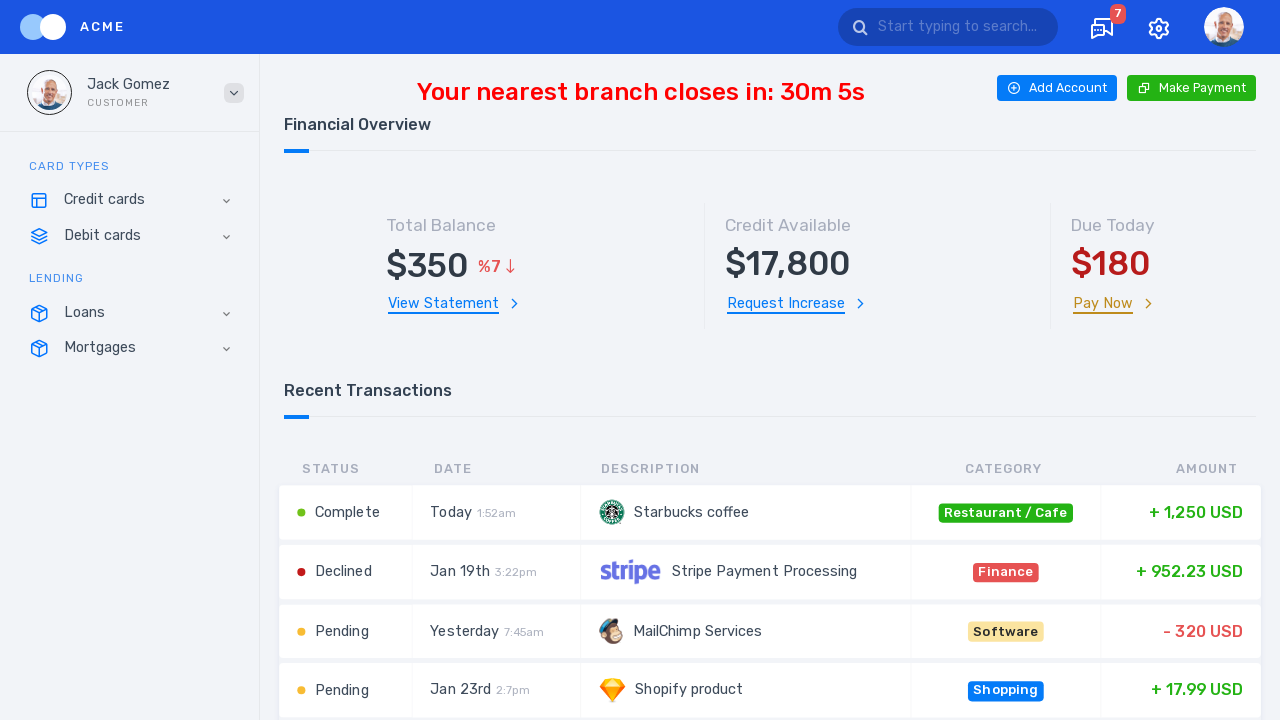

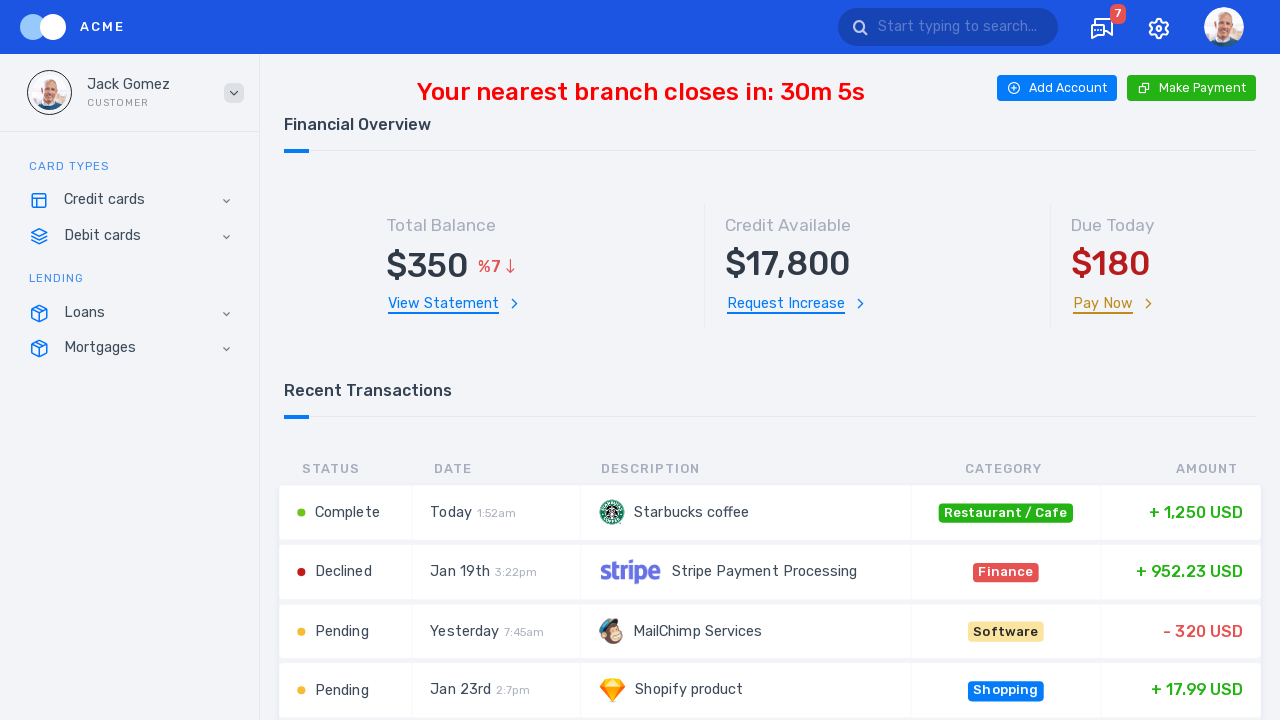